Tests multi-tab functionality by opening footer links in new tabs and switching between them to verify they load correctly

Starting URL: https://qaclickacademy.com/practice.php

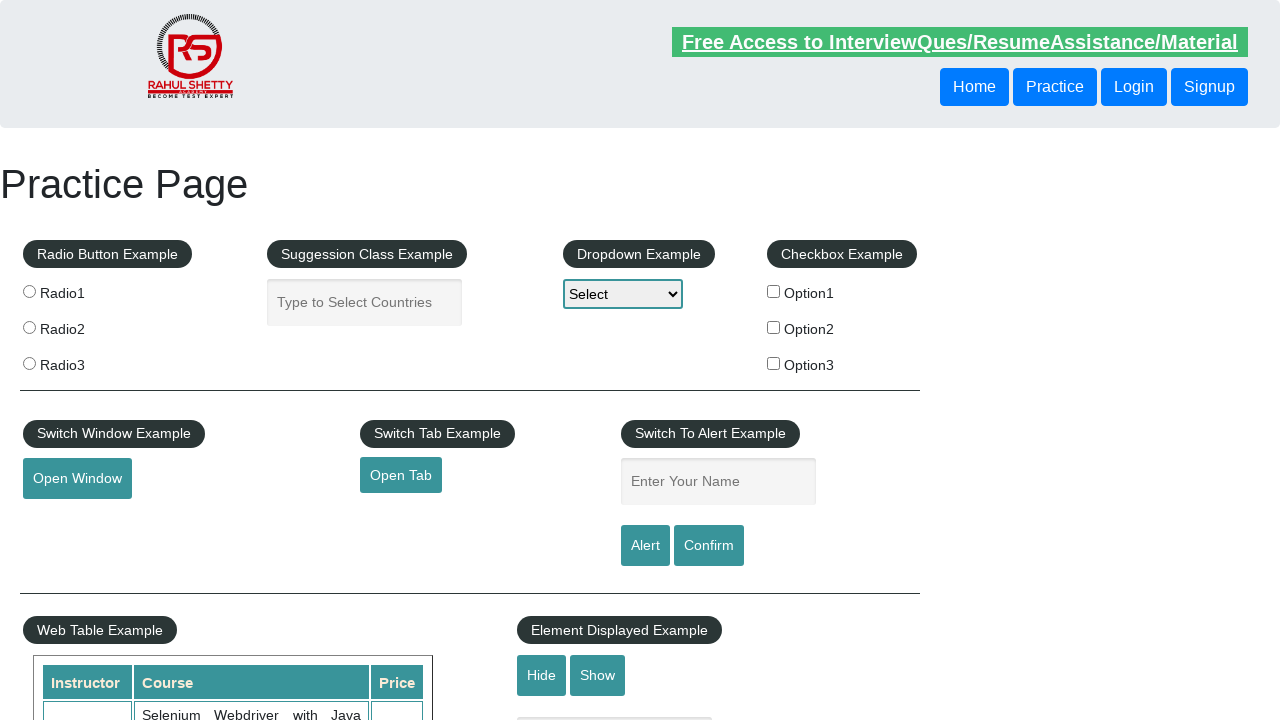

Located footer section with ID 'gf-BIG'
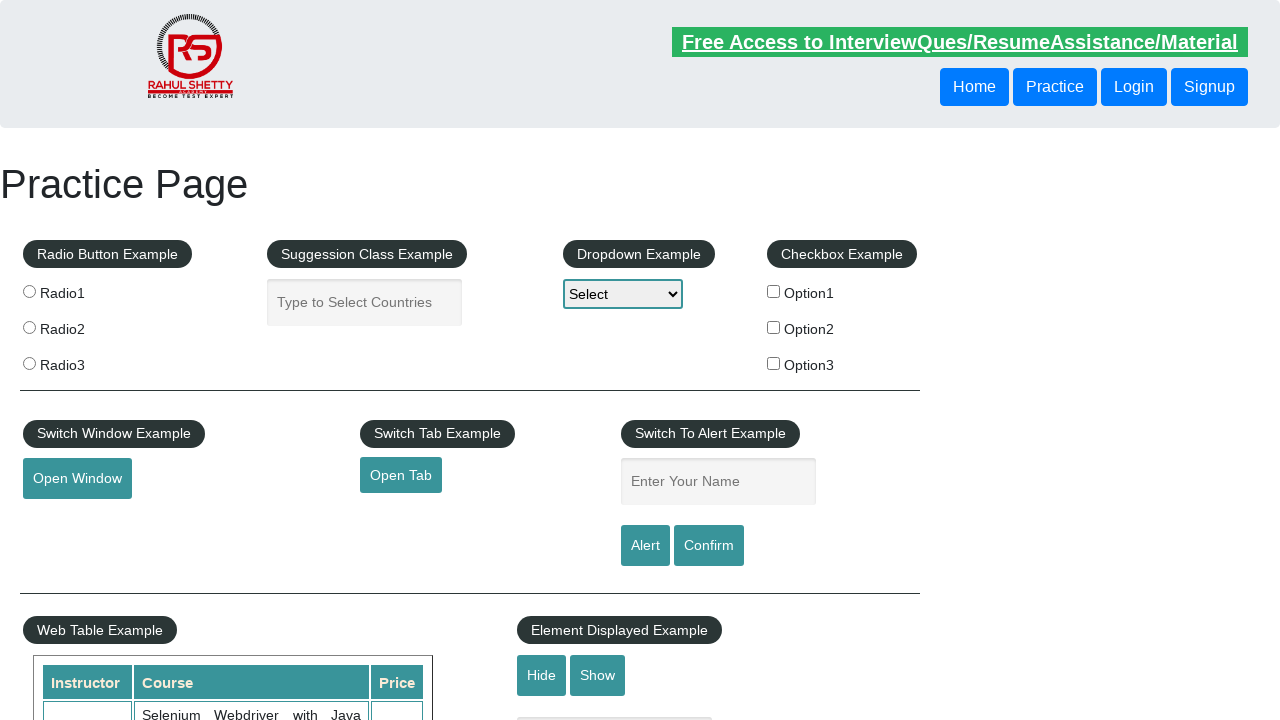

Located first column in footer table
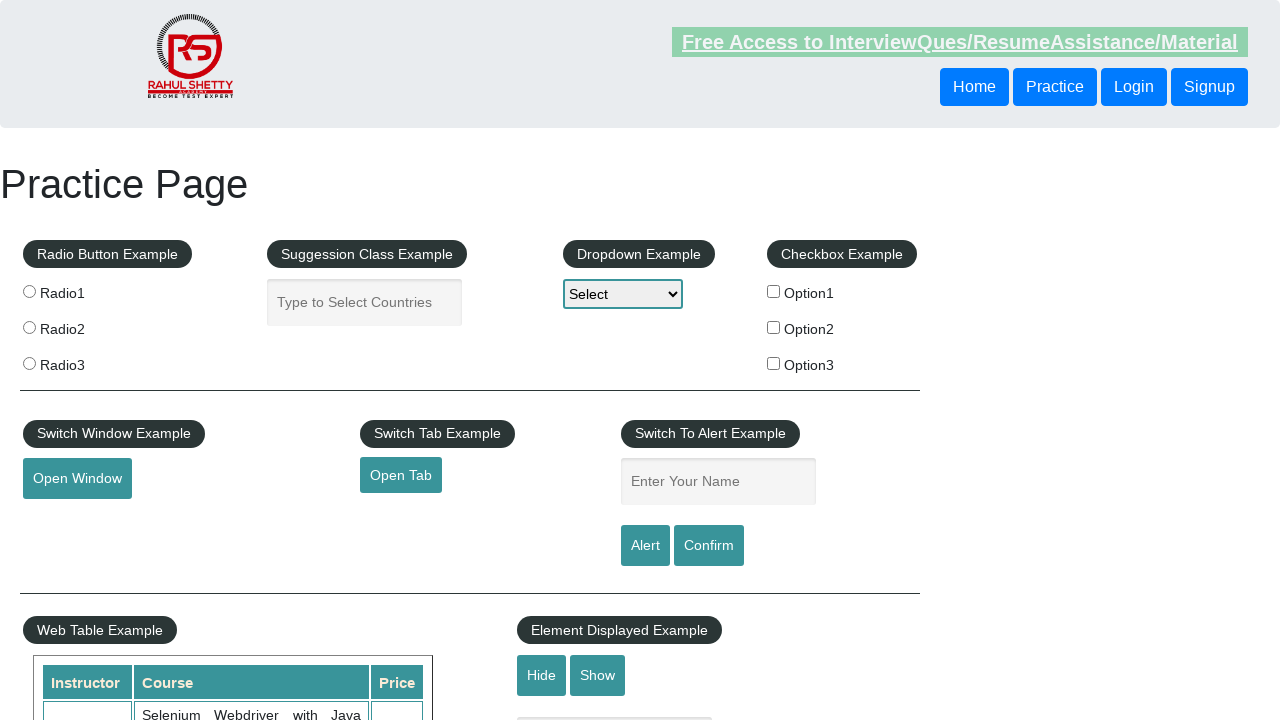

Retrieved 5 links from first footer column
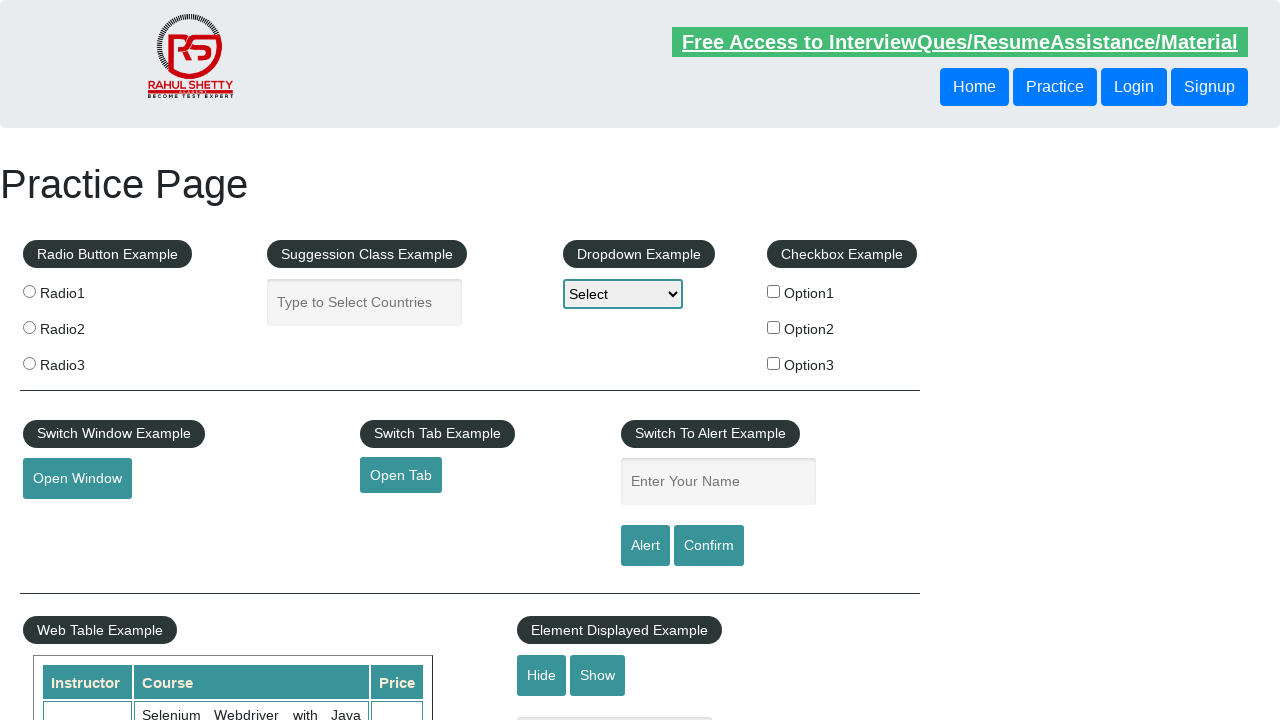

Retrieved href from link 1: http://www.restapitutorial.com/
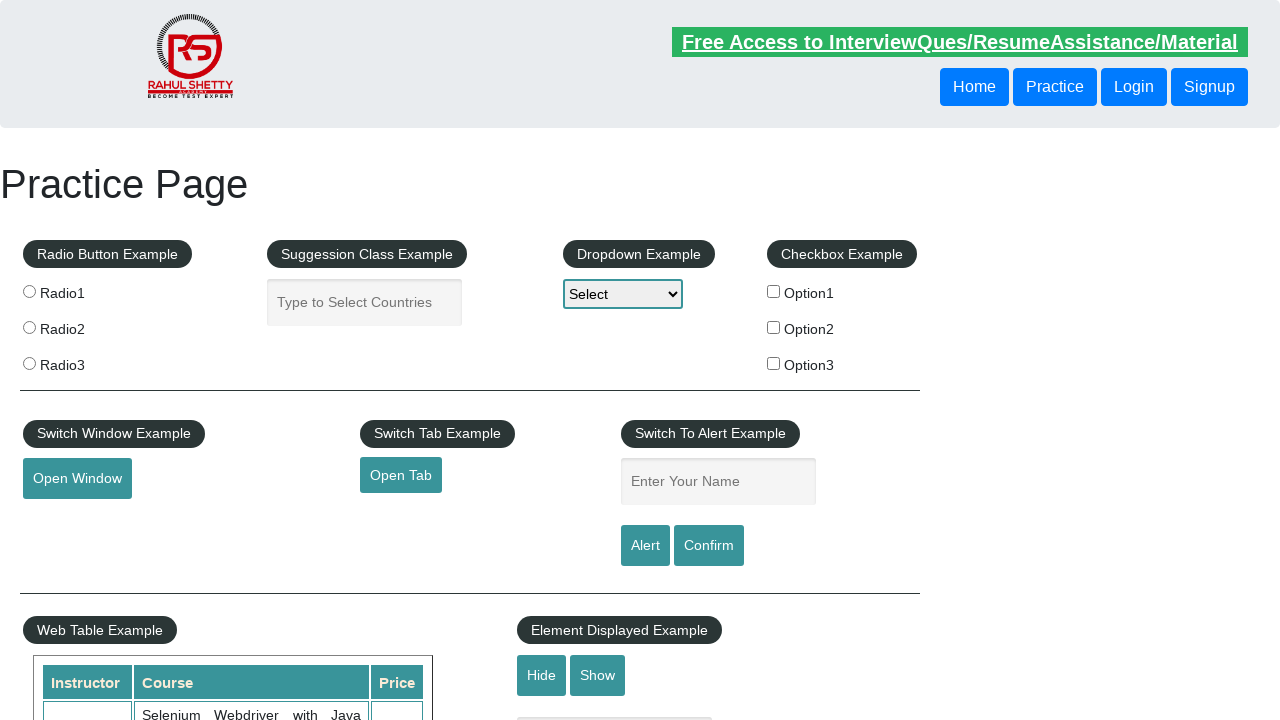

Created new tab for link 1
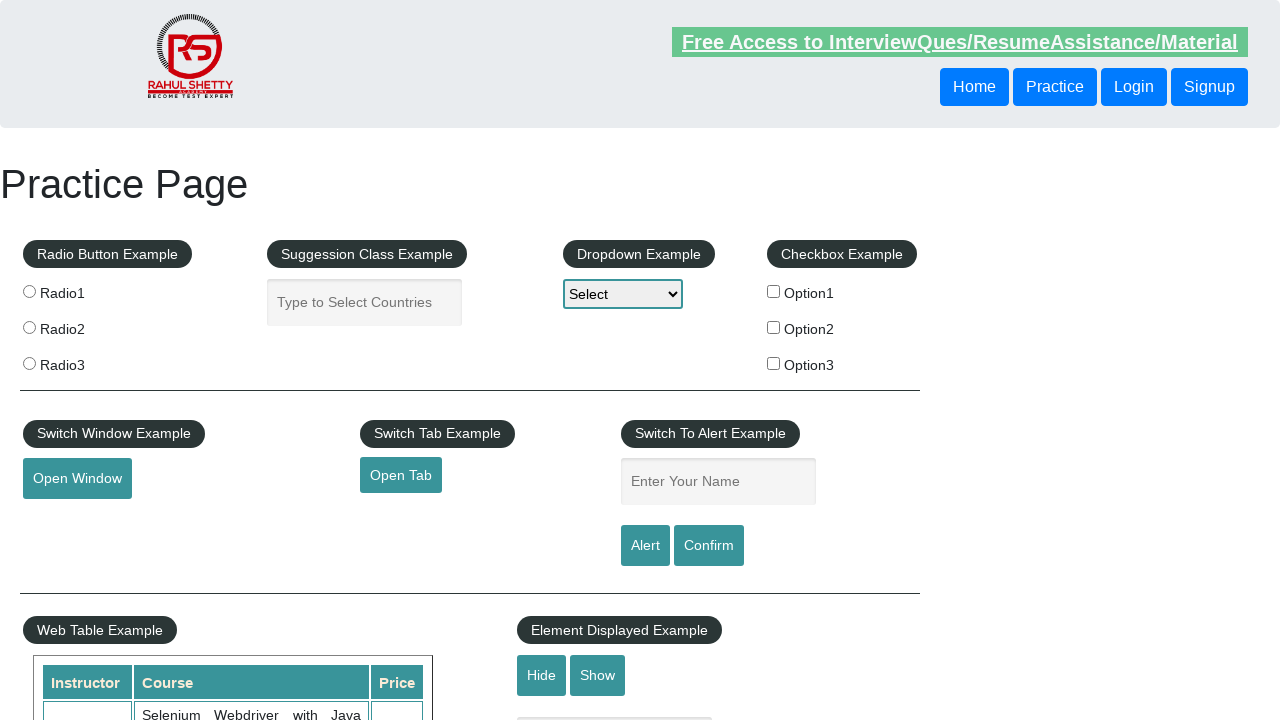

Navigated new tab to http://www.restapitutorial.com/
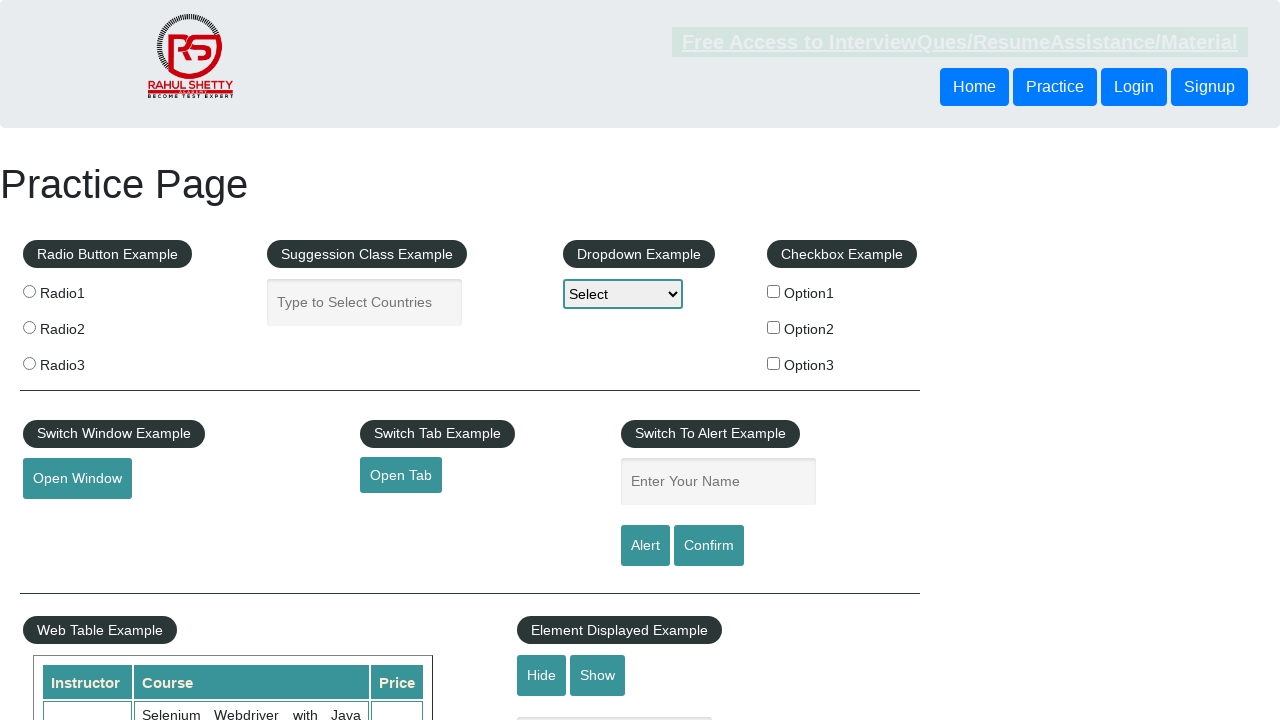

Added new tab to opened_pages list (total: 1)
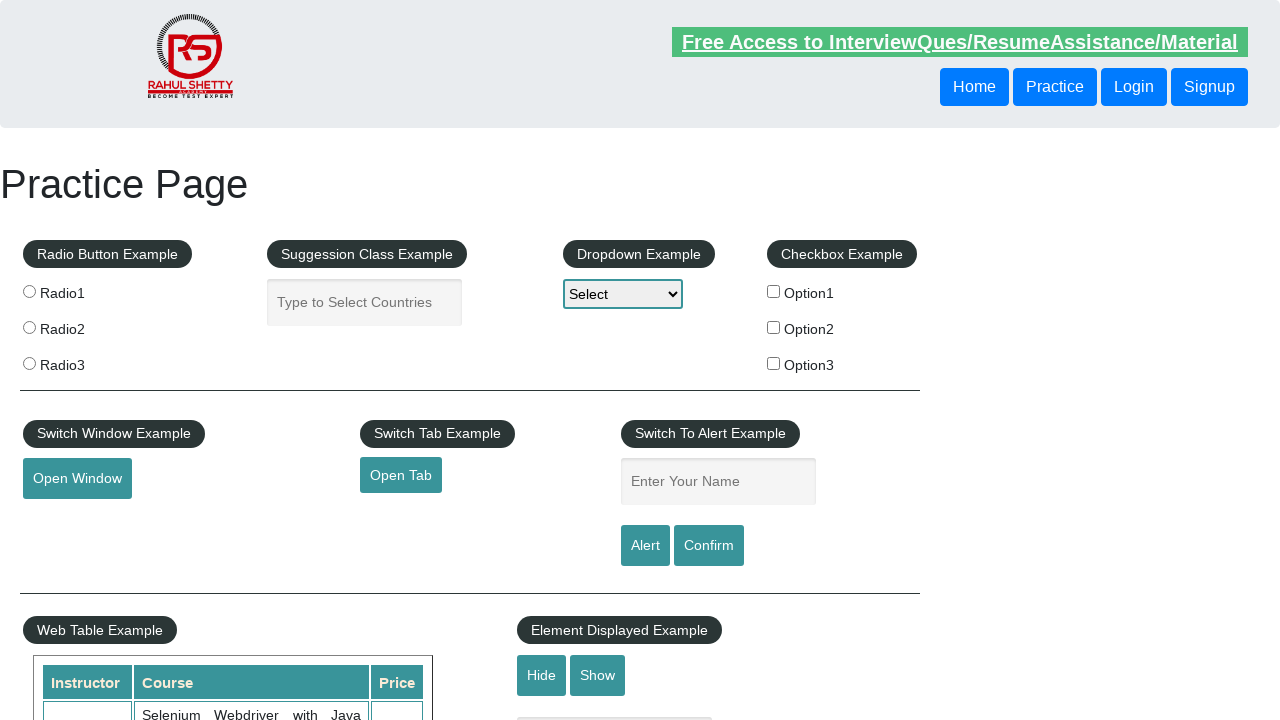

Retrieved href from link 2: https://www.soapui.org/
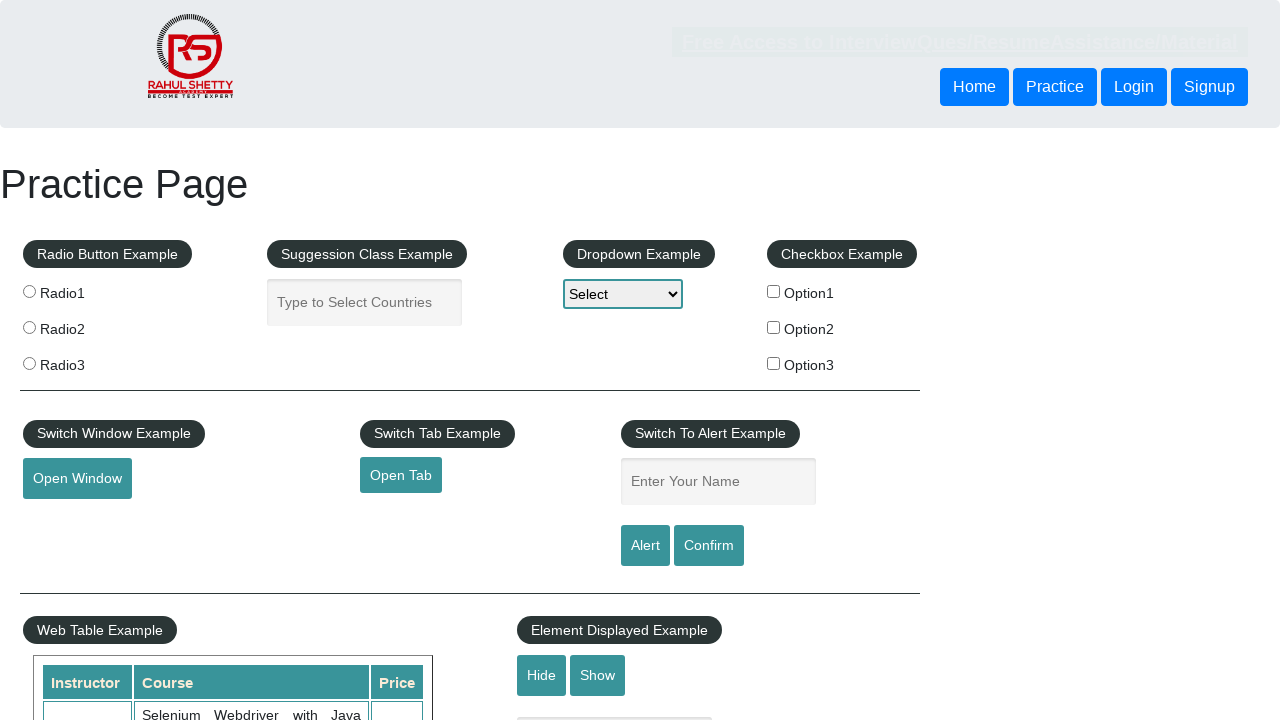

Created new tab for link 2
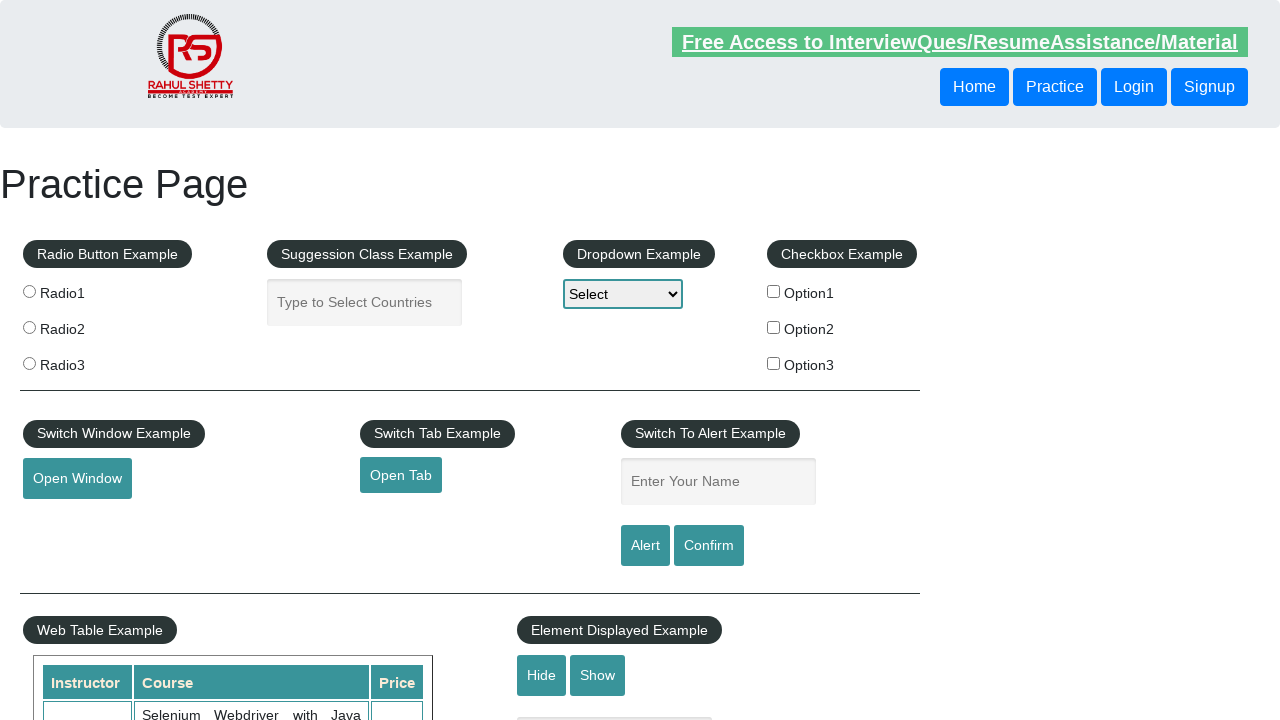

Navigated new tab to https://www.soapui.org/
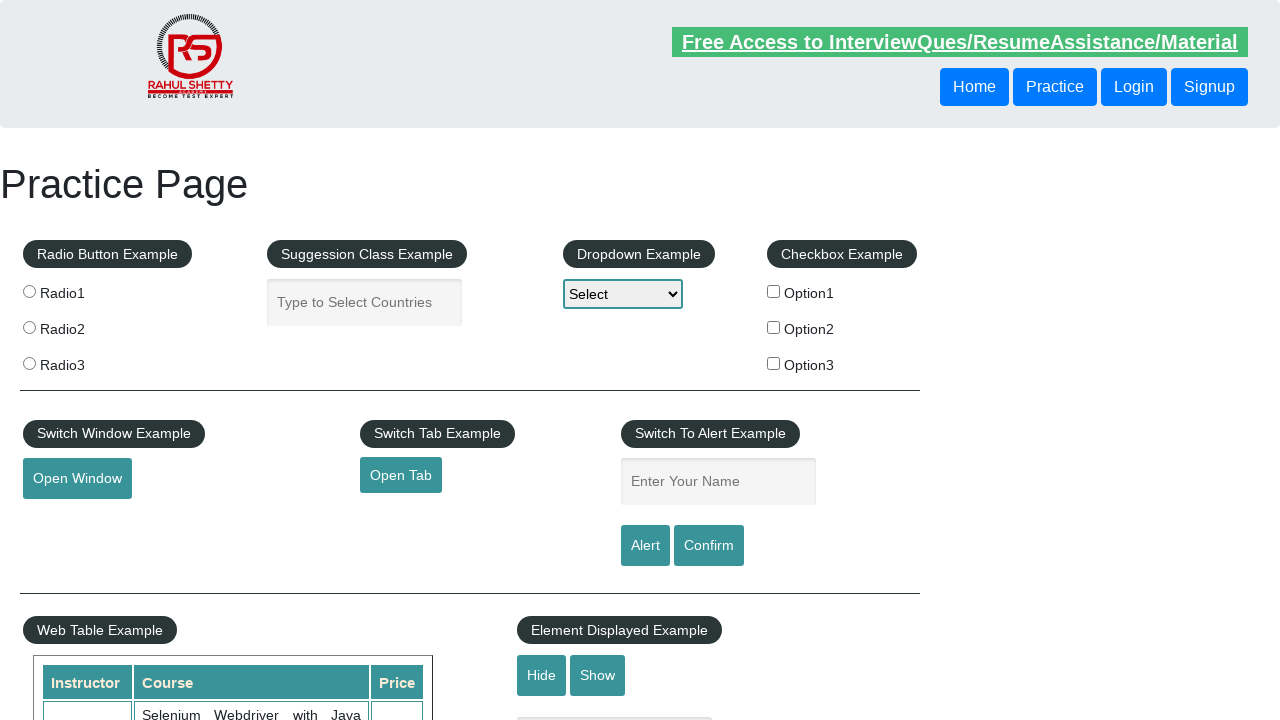

Added new tab to opened_pages list (total: 2)
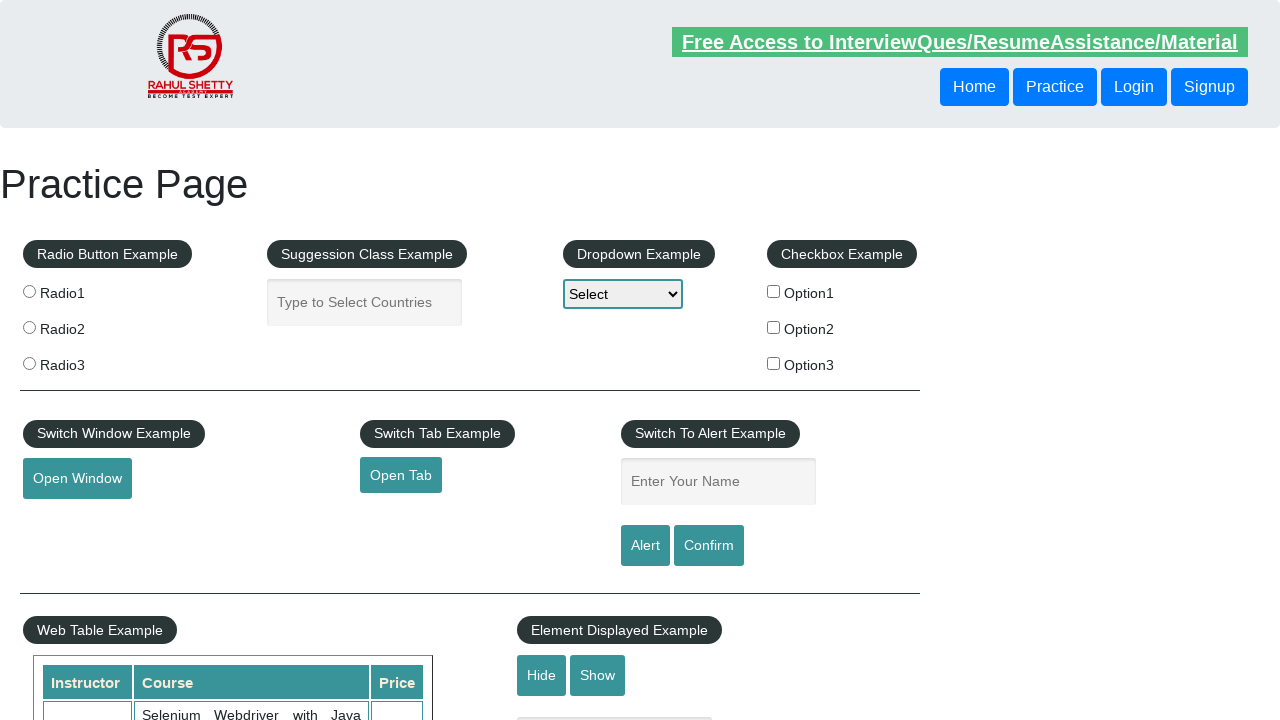

Retrieved href from link 3: https://courses.rahulshettyacademy.com/p/appium-tutorial
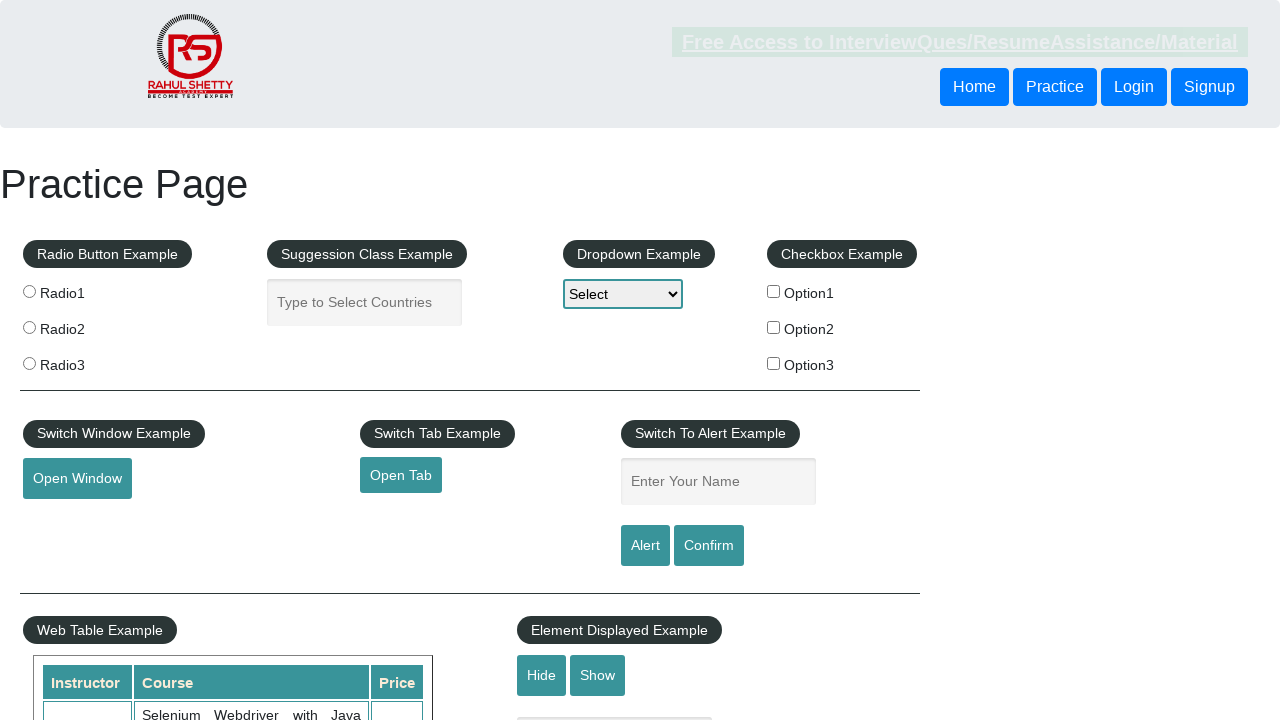

Created new tab for link 3
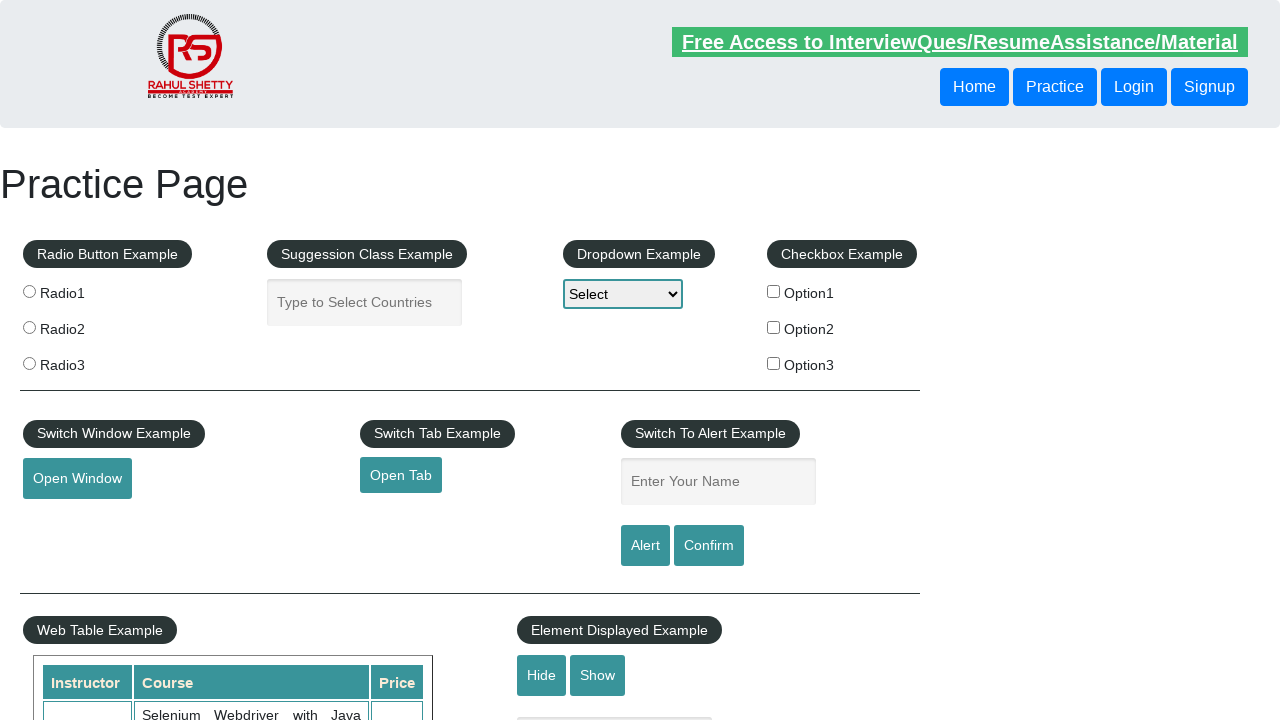

Navigated new tab to https://courses.rahulshettyacademy.com/p/appium-tutorial
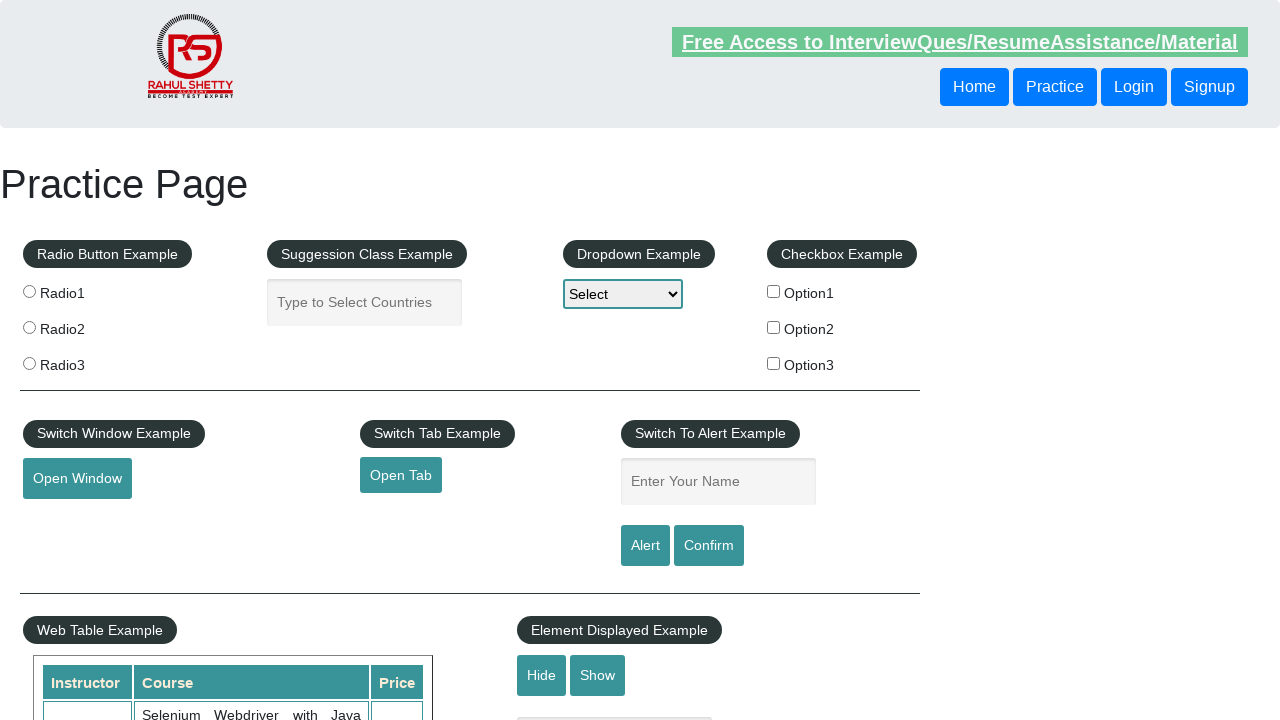

Added new tab to opened_pages list (total: 3)
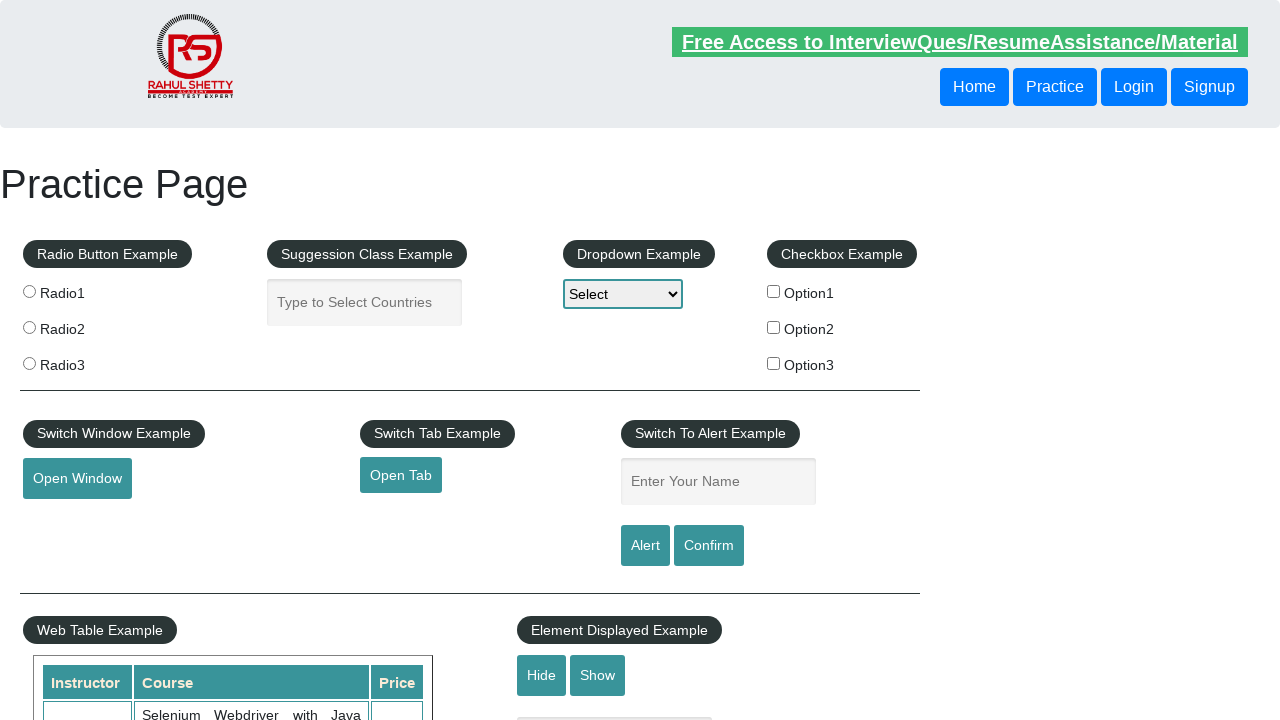

Retrieved href from link 4: https://jmeter.apache.org/
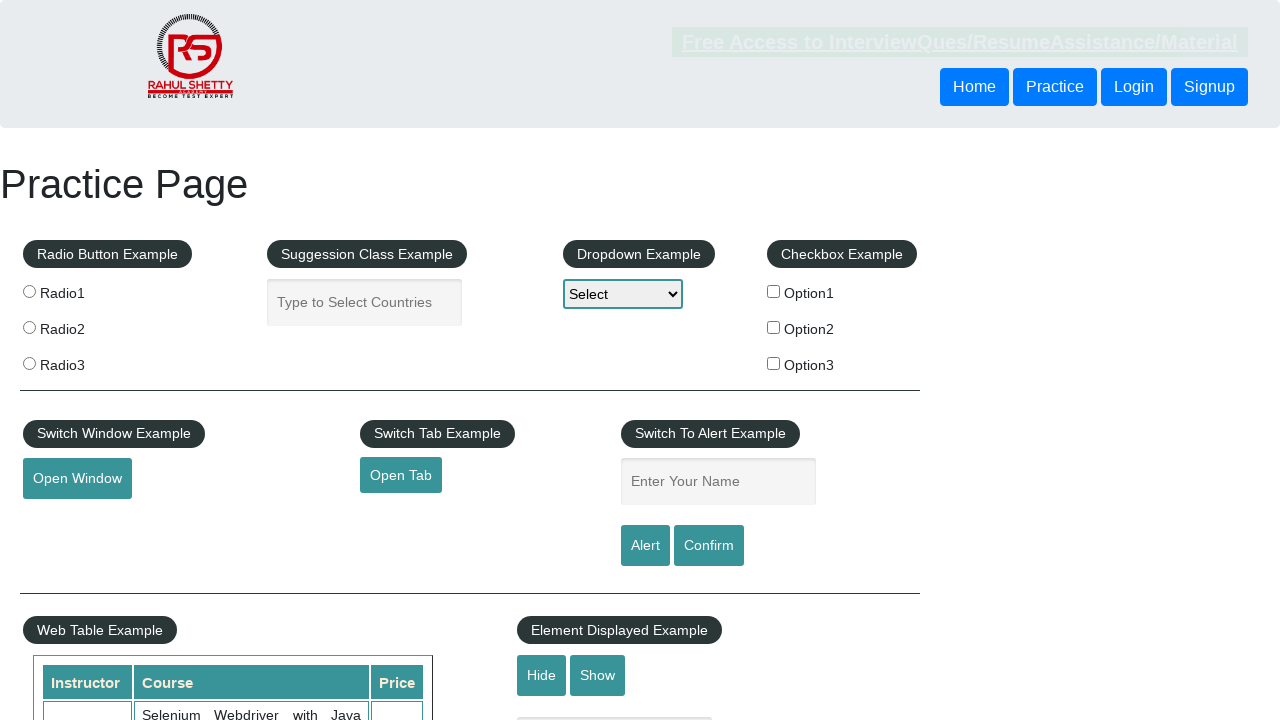

Created new tab for link 4
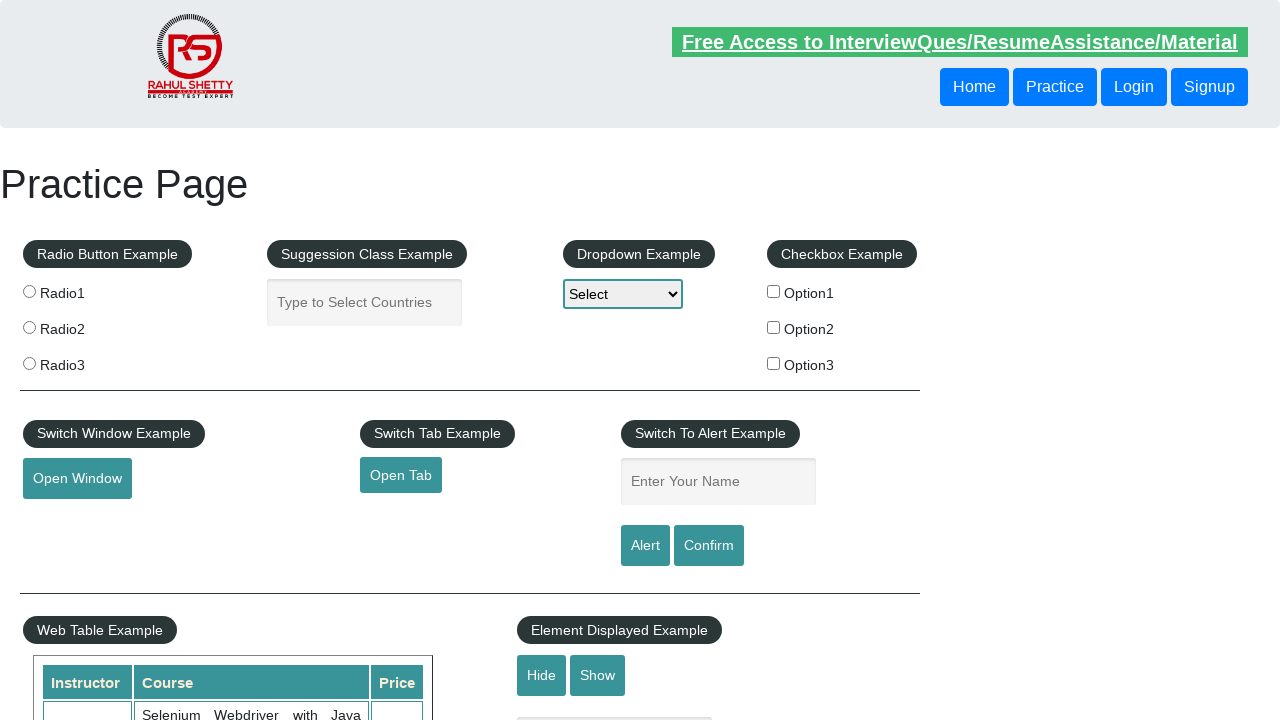

Navigated new tab to https://jmeter.apache.org/
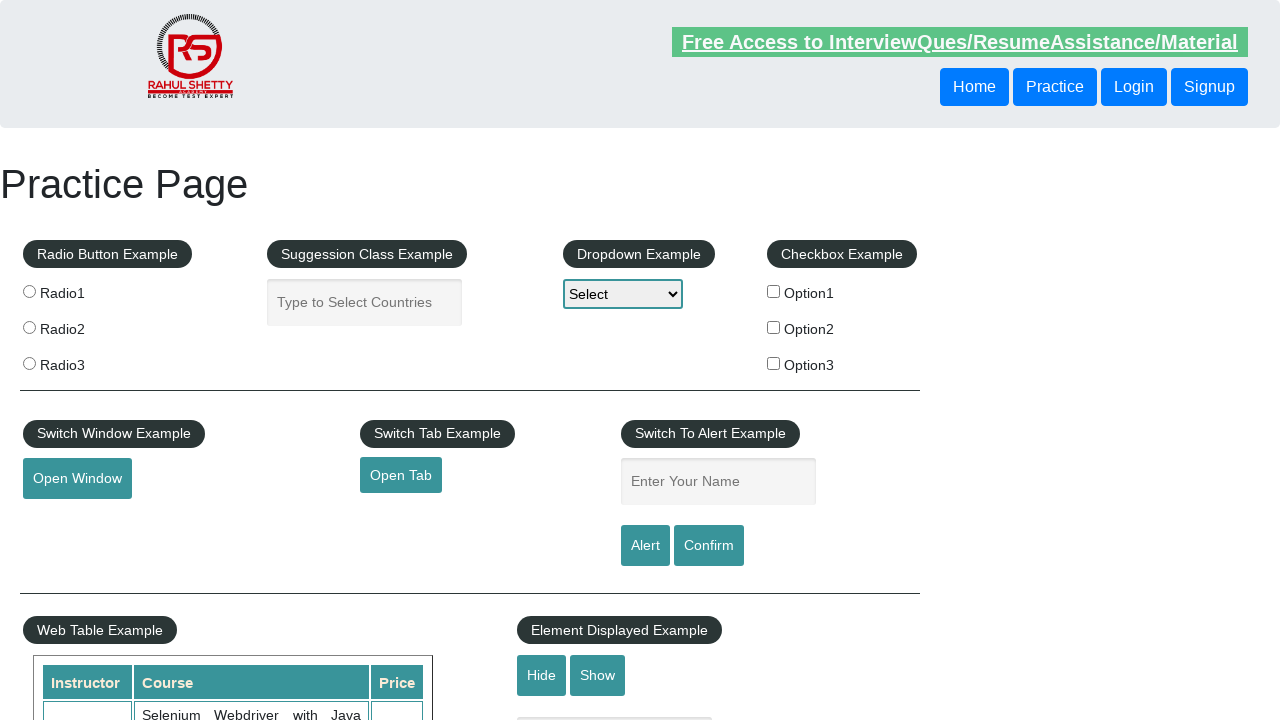

Added new tab to opened_pages list (total: 4)
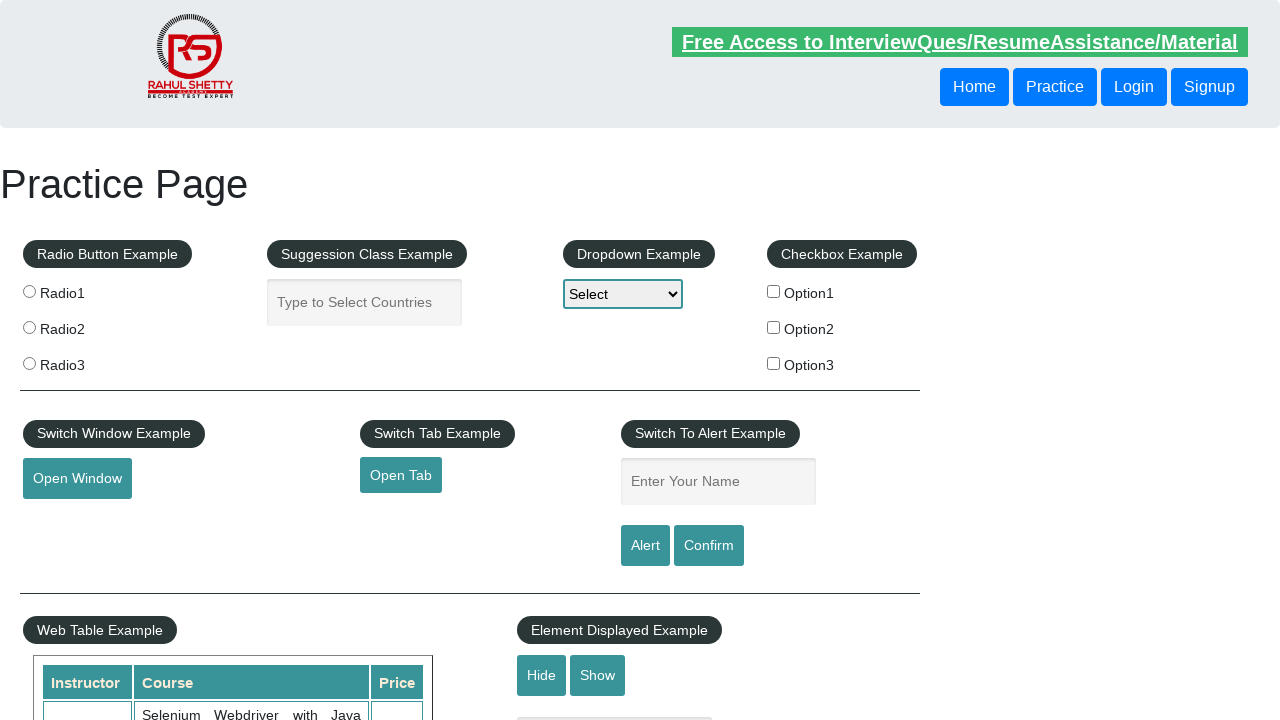

Tab 1 reached 'domcontentloaded' state
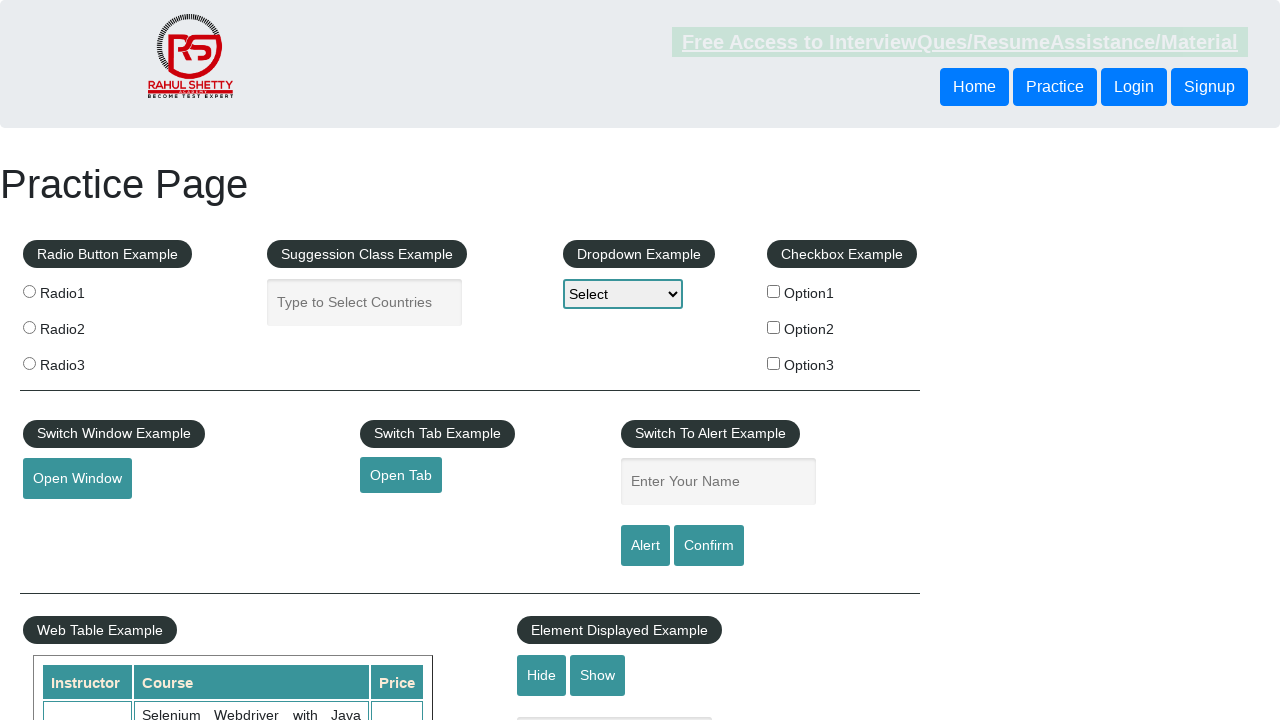

Tab 1 loaded with title: 'REST API Tutorial'
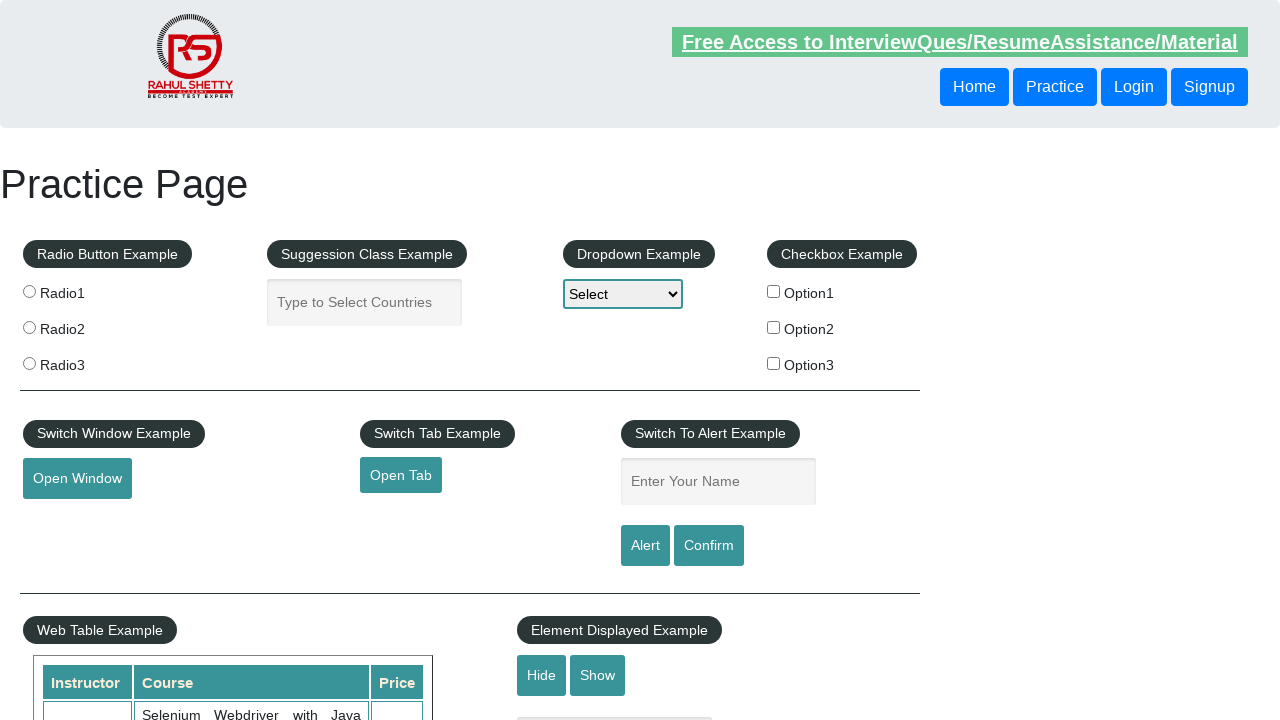

Tab 2 reached 'domcontentloaded' state
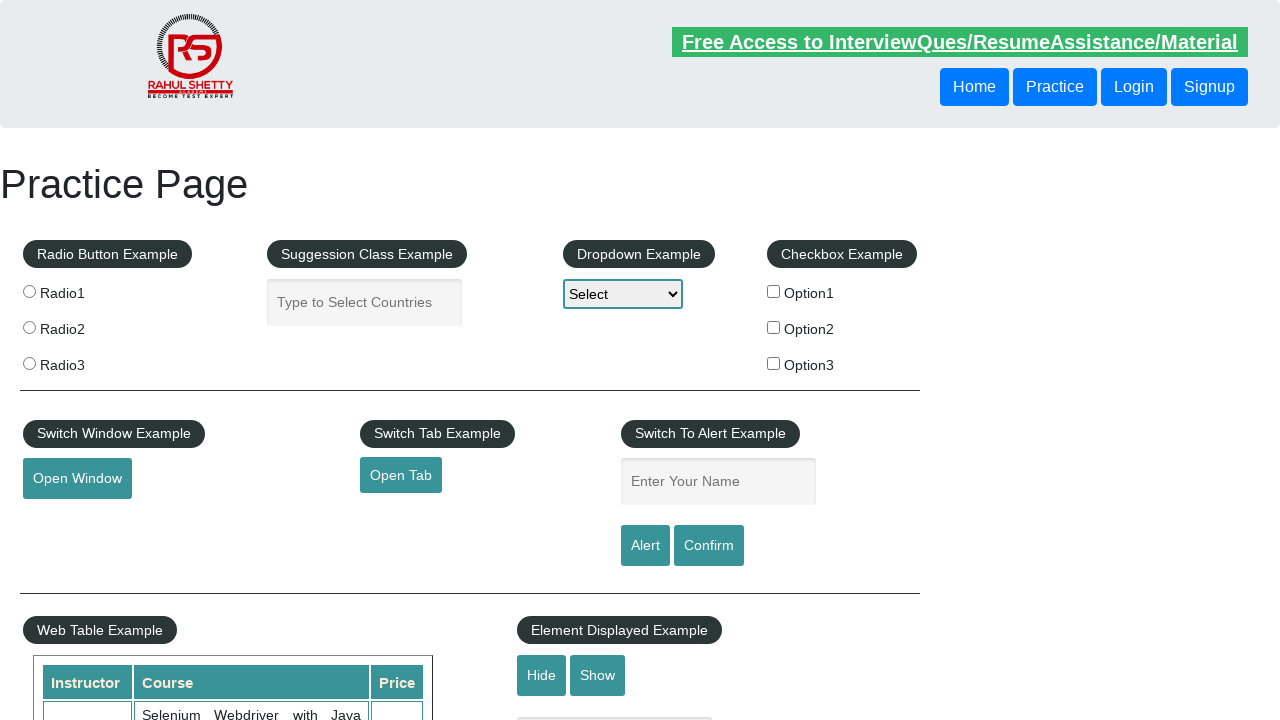

Tab 2 loaded with title: 'The World’s Most Popular API Testing Tool | SoapUI'
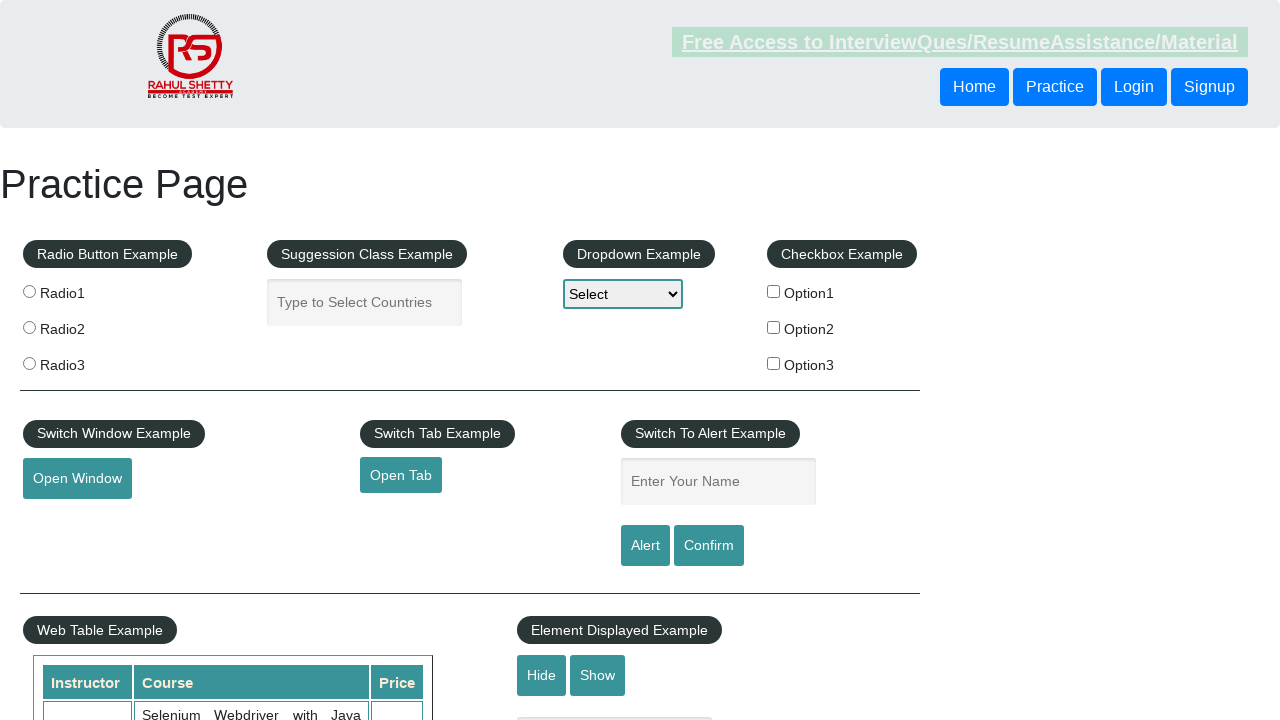

Tab 3 reached 'domcontentloaded' state
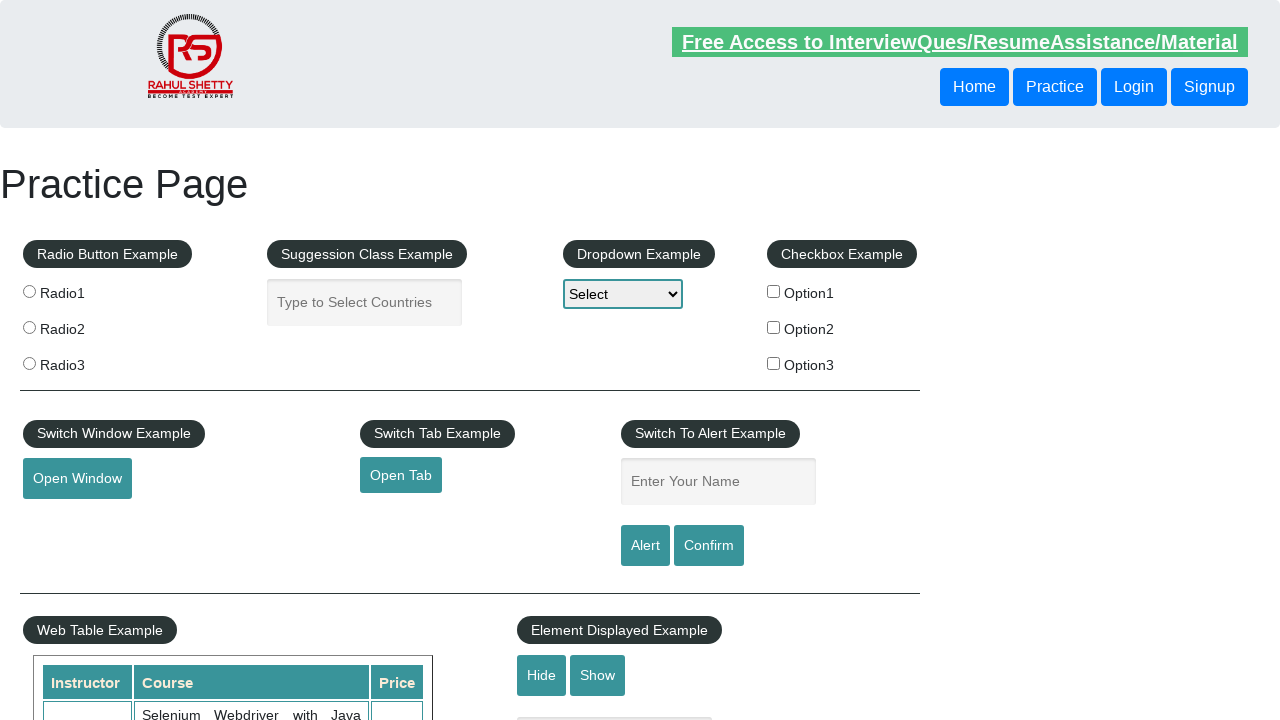

Tab 3 loaded with title: 'Appium tutorial for Mobile Apps testing | RahulShetty Academy | Rahul'
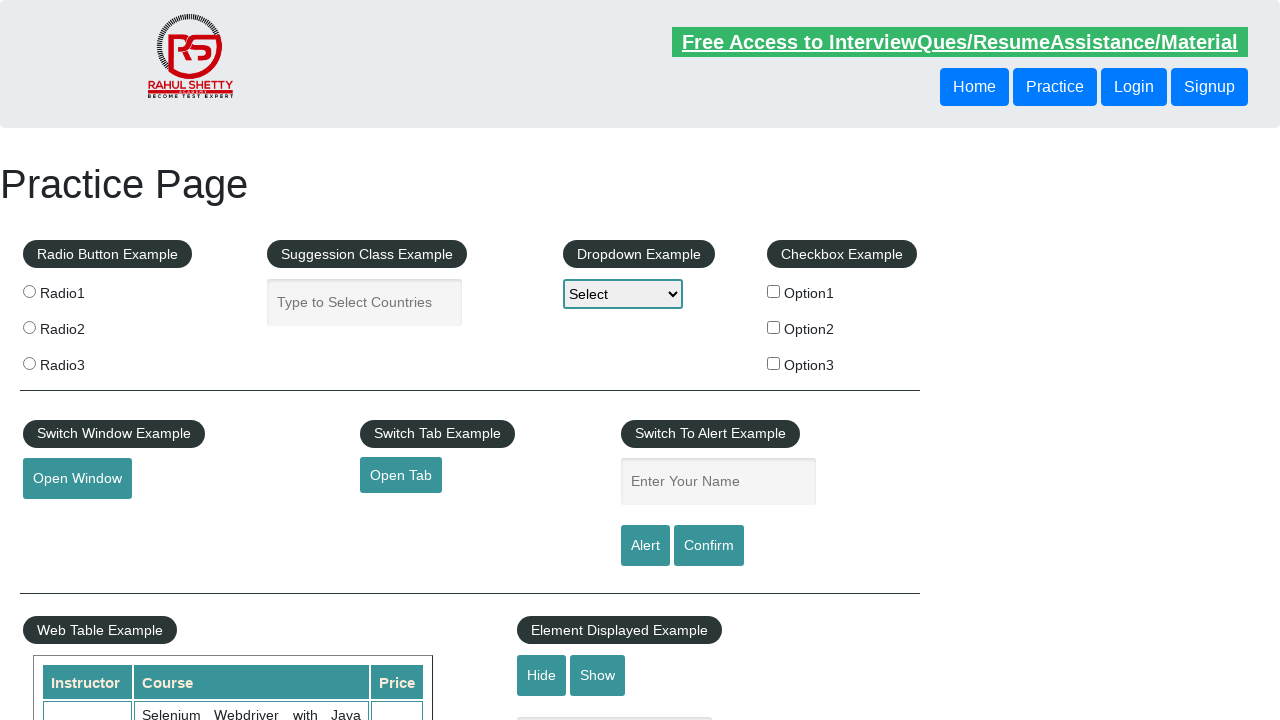

Tab 4 reached 'domcontentloaded' state
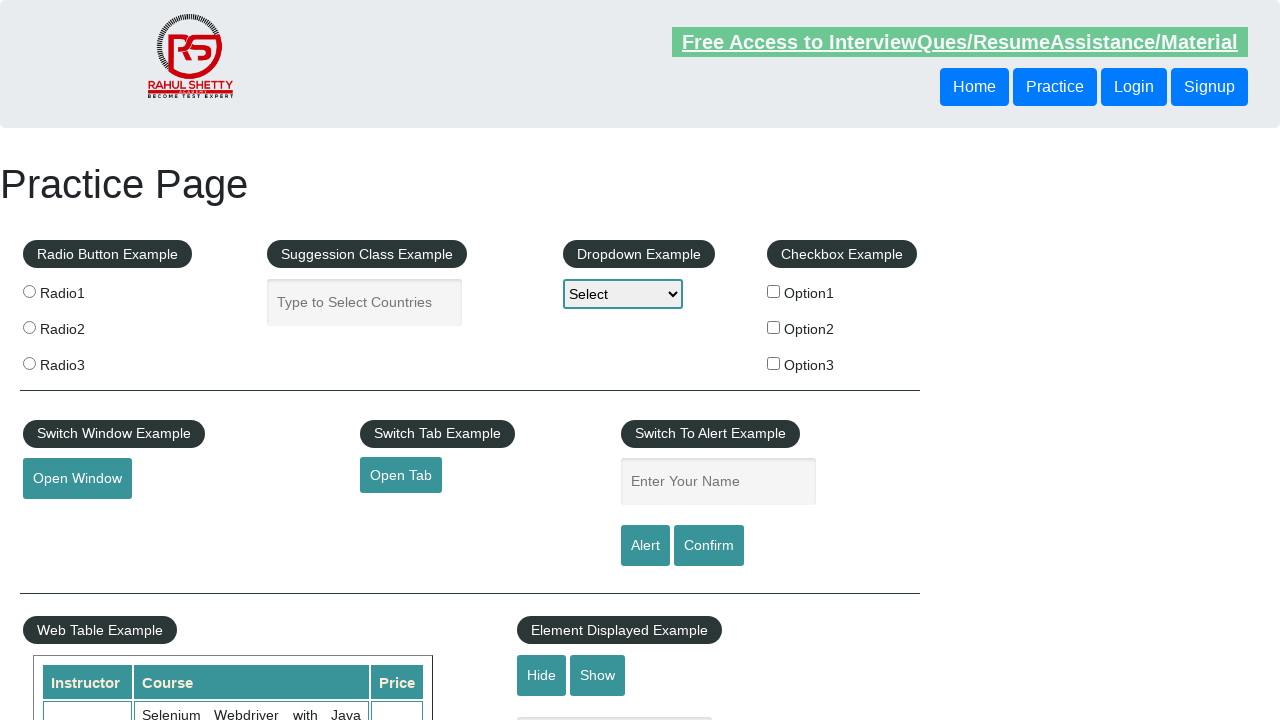

Tab 4 loaded with title: 'Apache JMeter - Apache JMeter™'
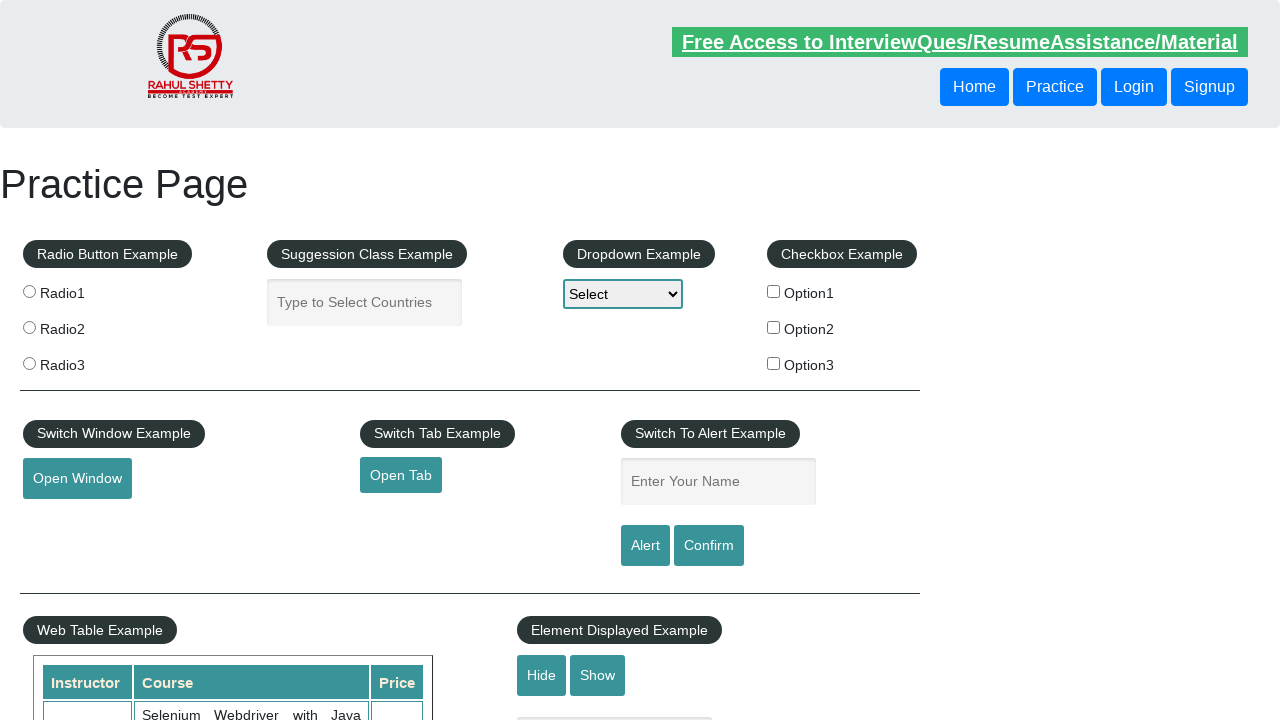

Closed tab 1
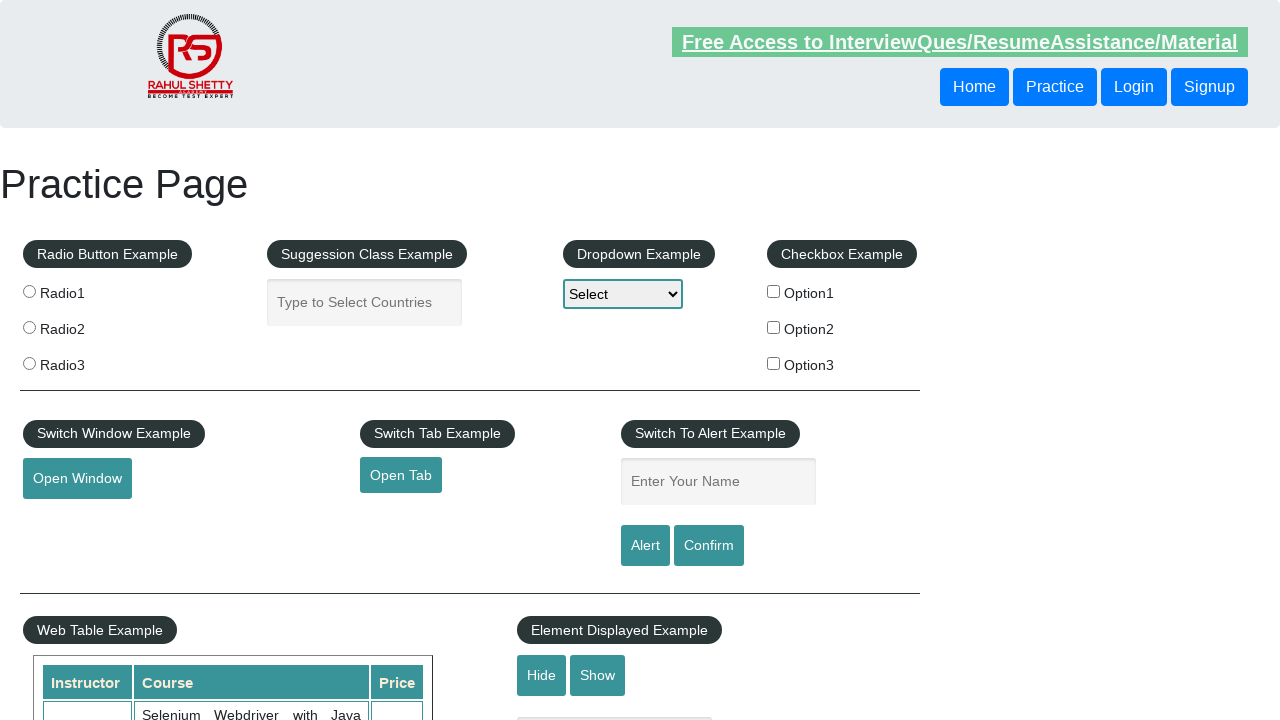

Closed tab 2
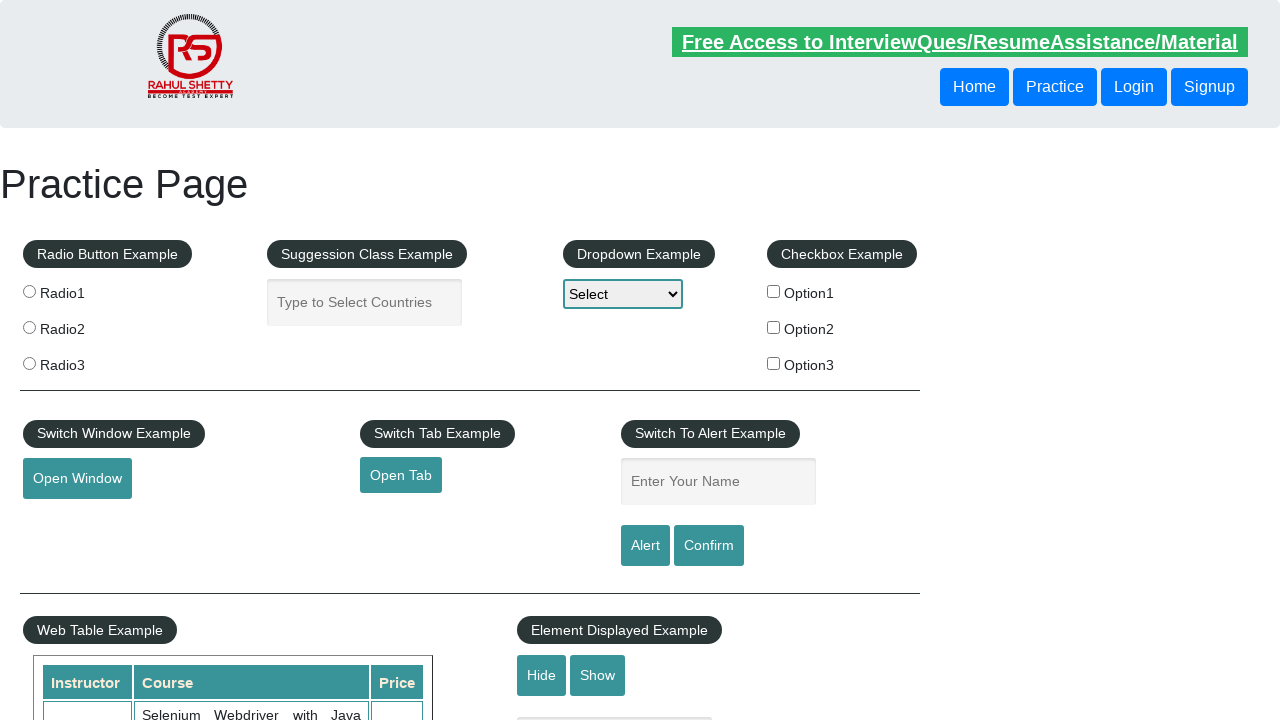

Closed tab 3
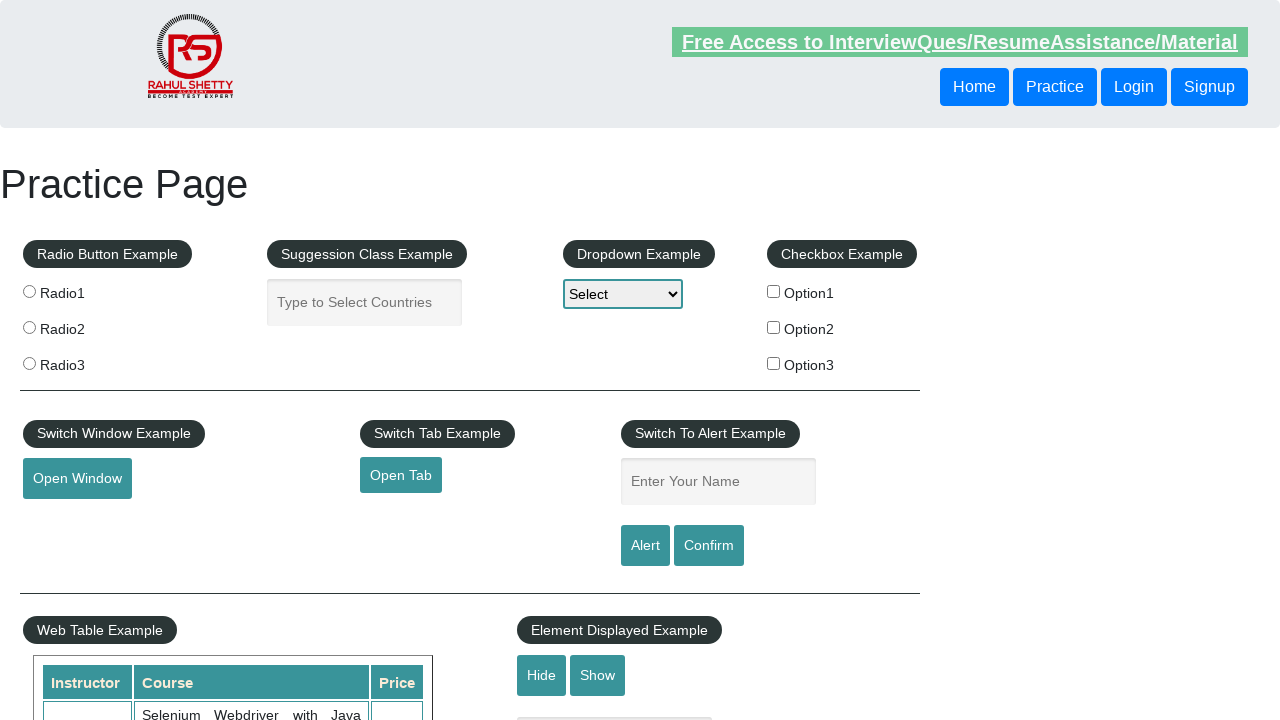

Closed tab 4
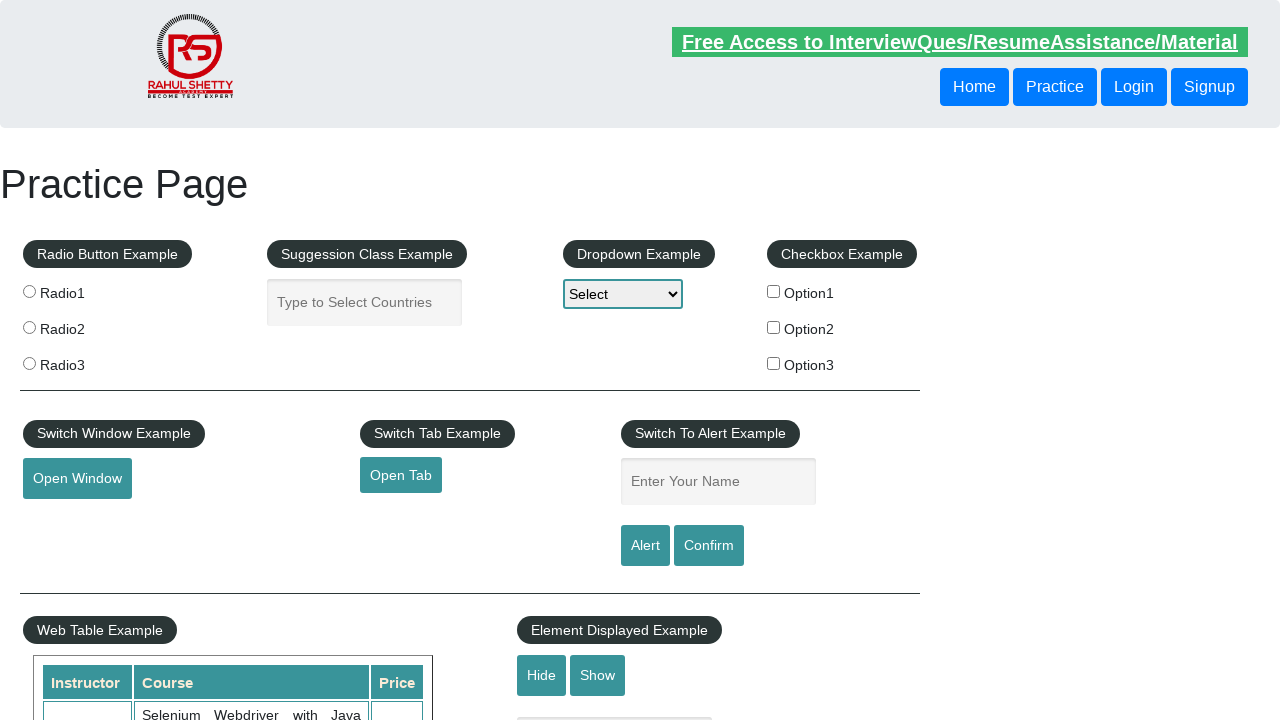

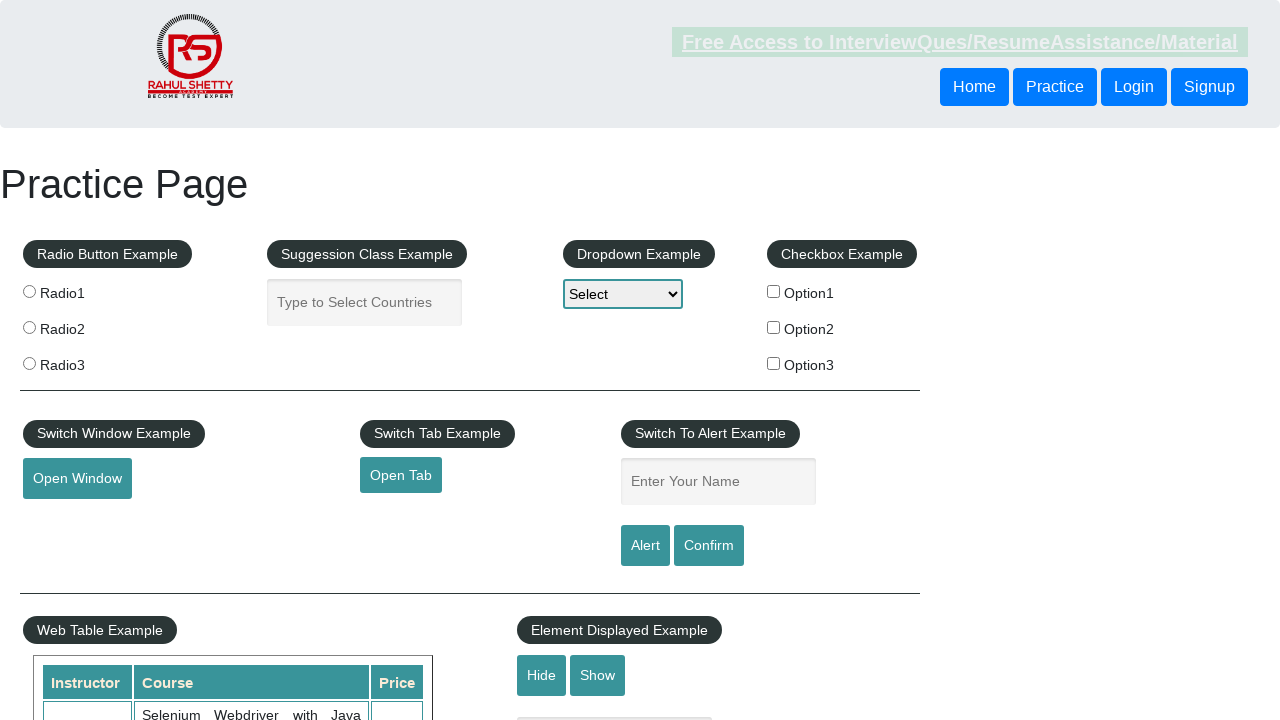